Tests drag and drop functionality by dragging a draggable element onto a droppable target on the jQuery UI demo page

Starting URL: http://jqueryui.com/resources/demos/droppable/default.html

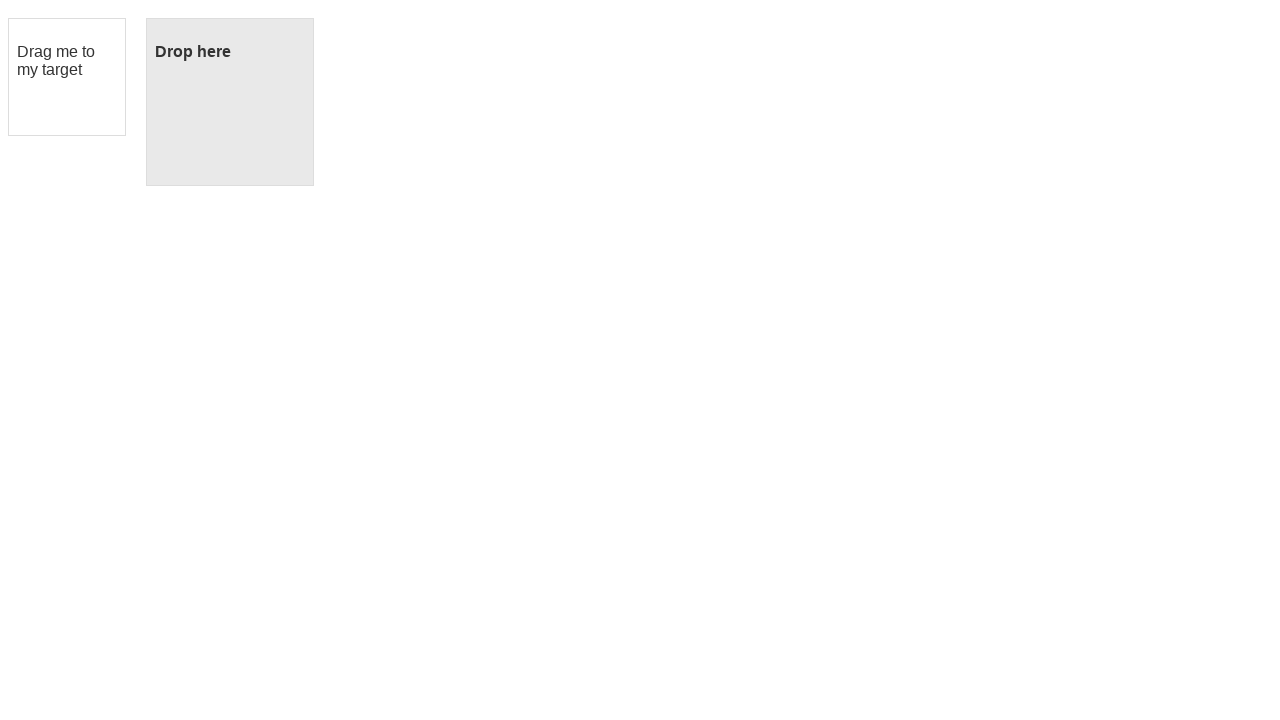

Waited for draggable element to be present
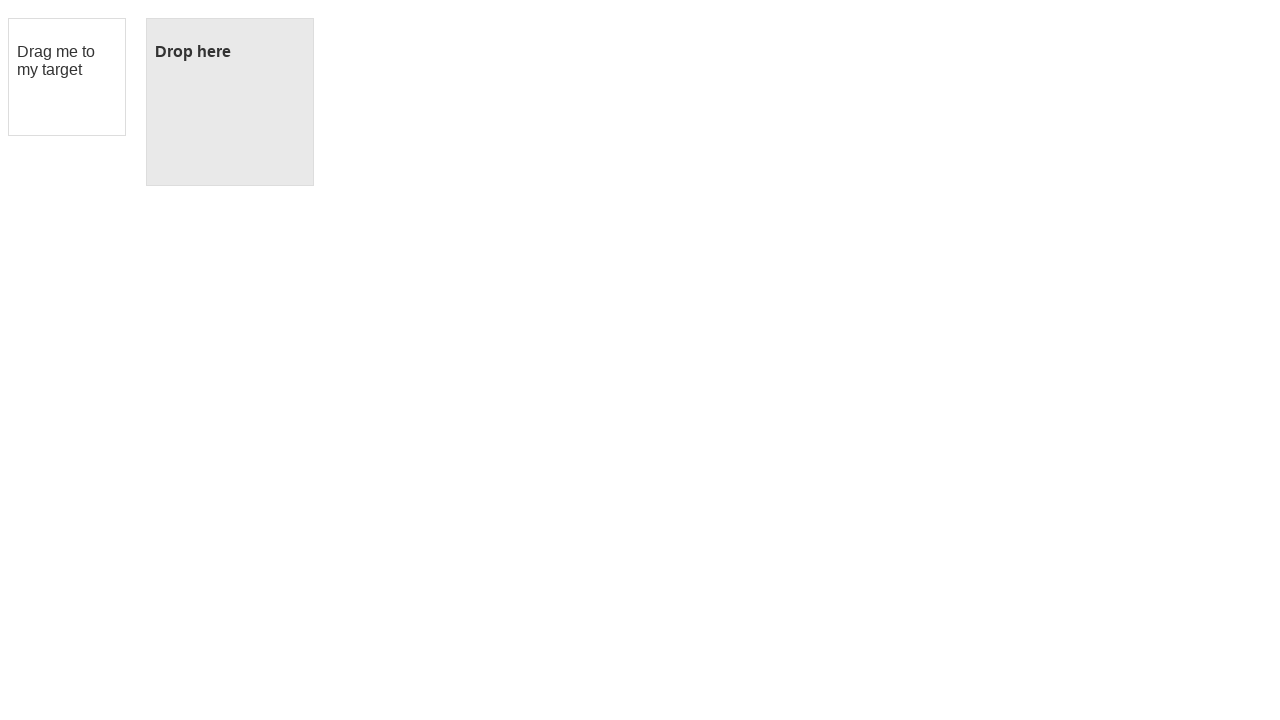

Waited for droppable element to be present
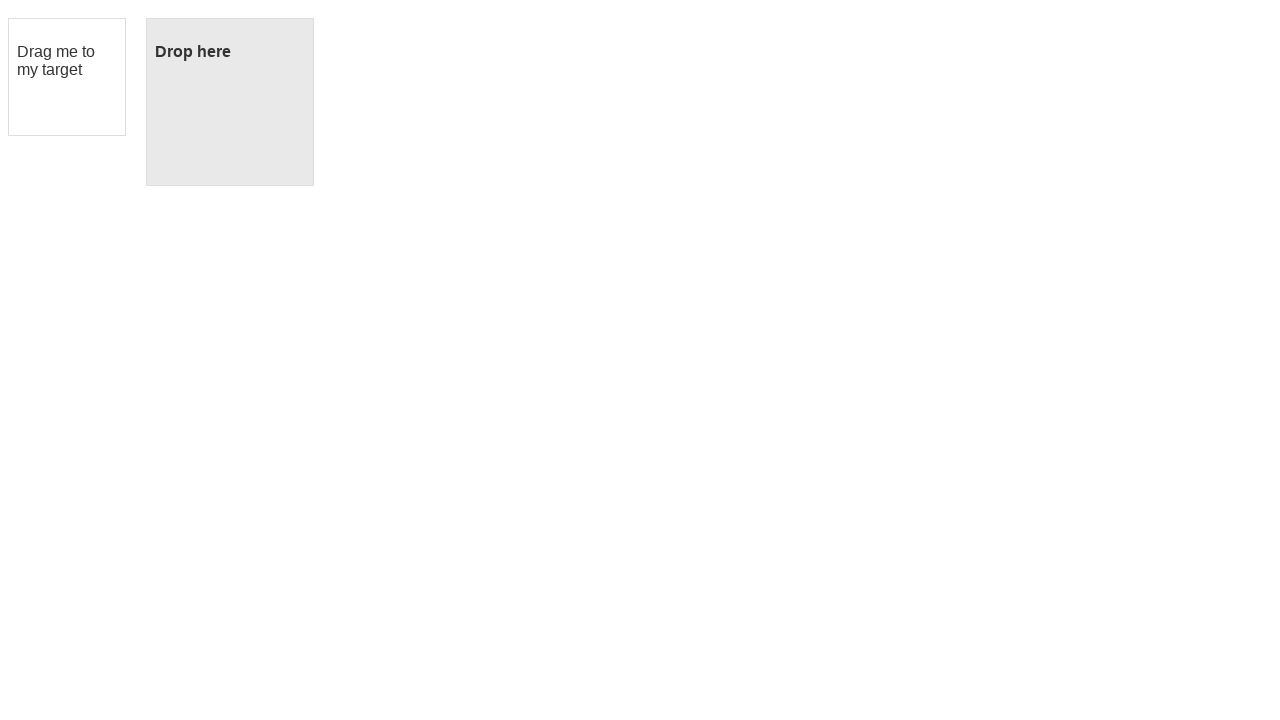

Located draggable element
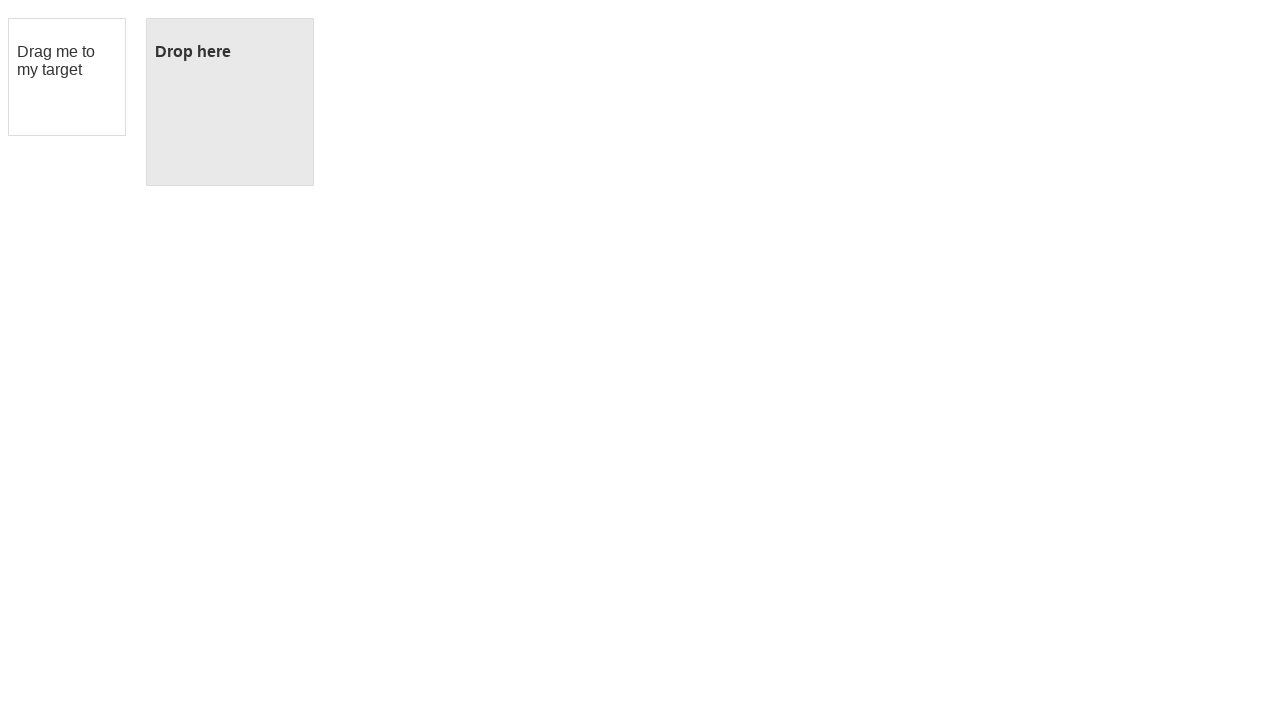

Located droppable target element
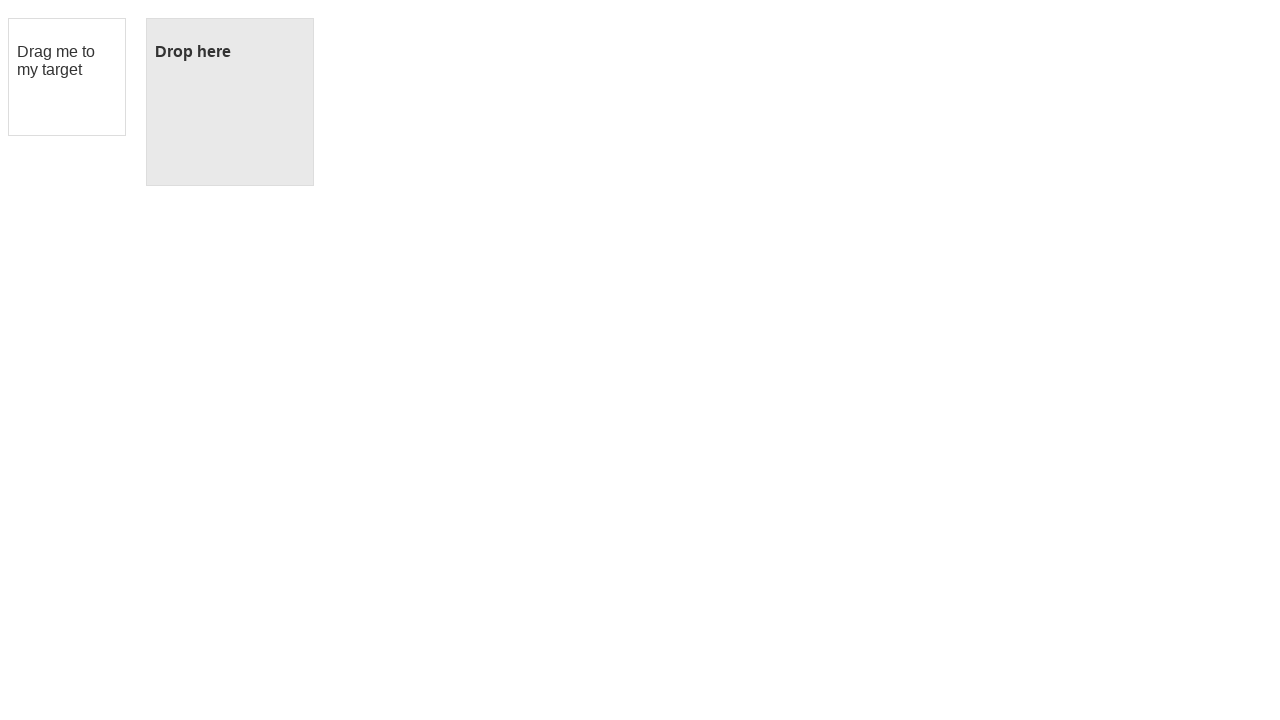

Dragged draggable element onto droppable target at (230, 102)
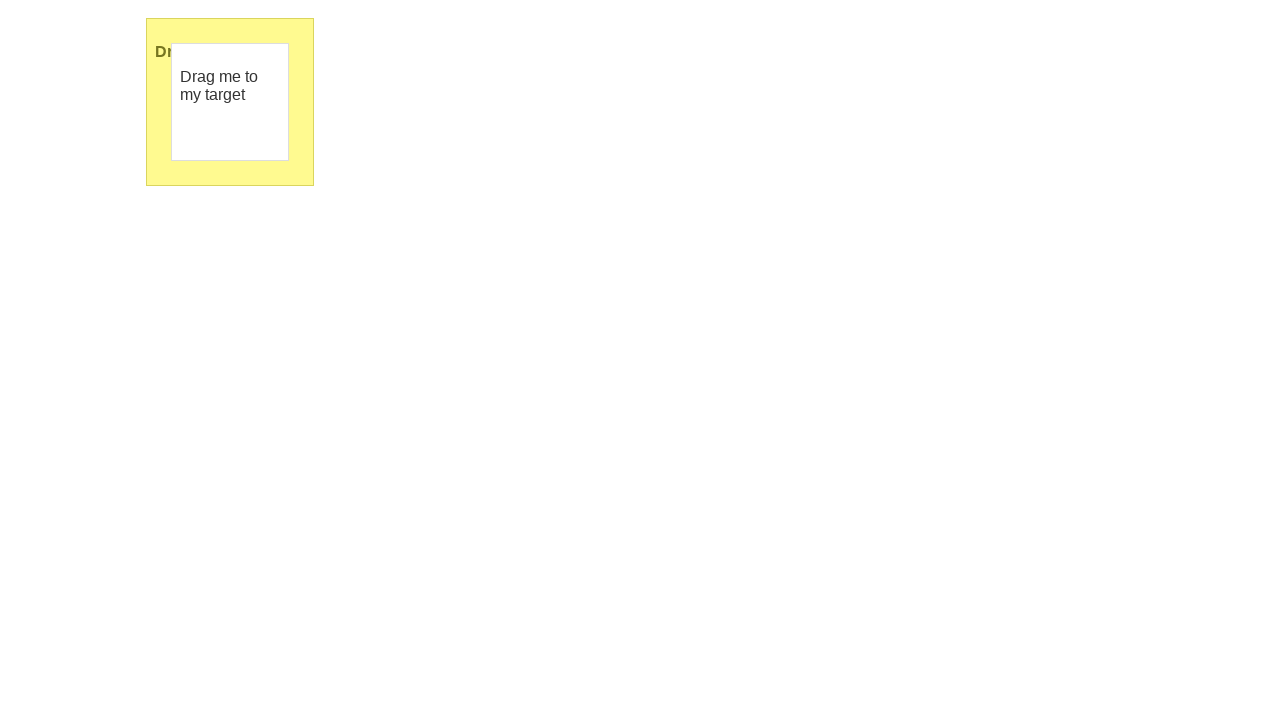

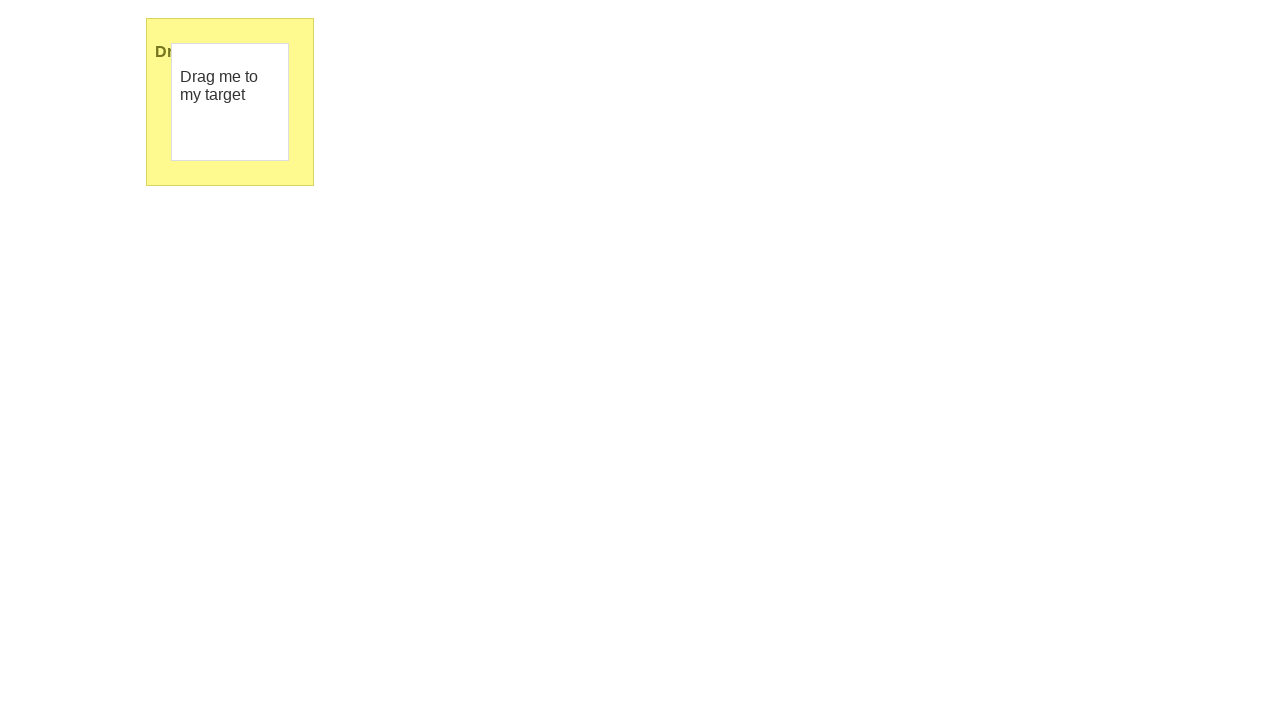